Tests filling in registration form fields by populating three input fields in the first block and submitting the form to verify successful registration

Starting URL: http://suninjuly.github.io/registration1.html

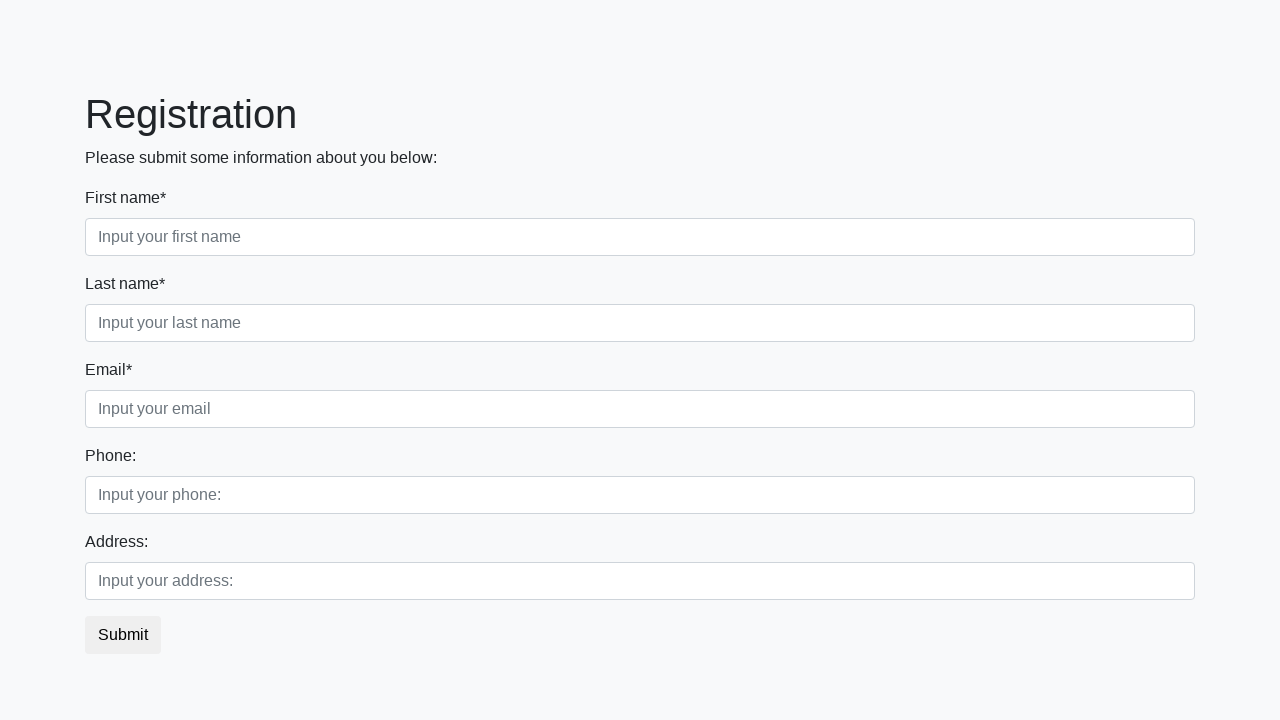

Filled in the first registration field with 'text' on div.first_block div.form-group.first_class input.form-control.first
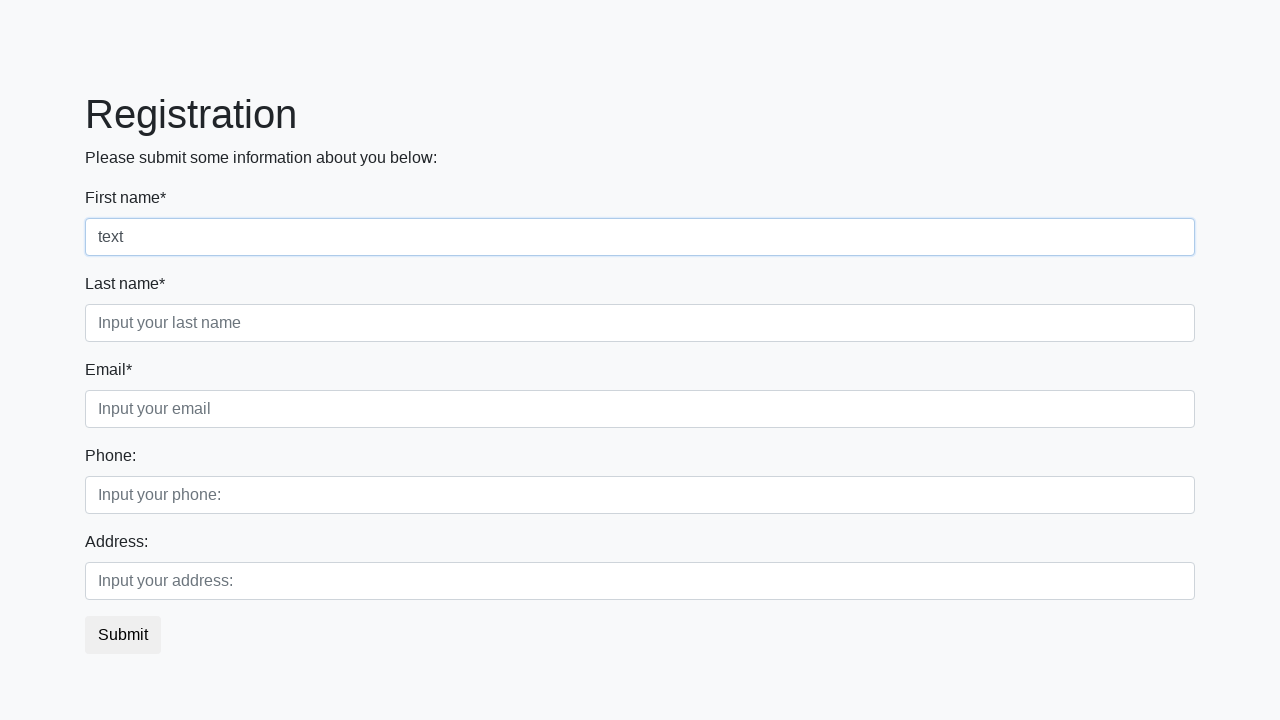

Filled in the second registration field with 'text' on div.first_block div.form-group.second_class input.form-control.second
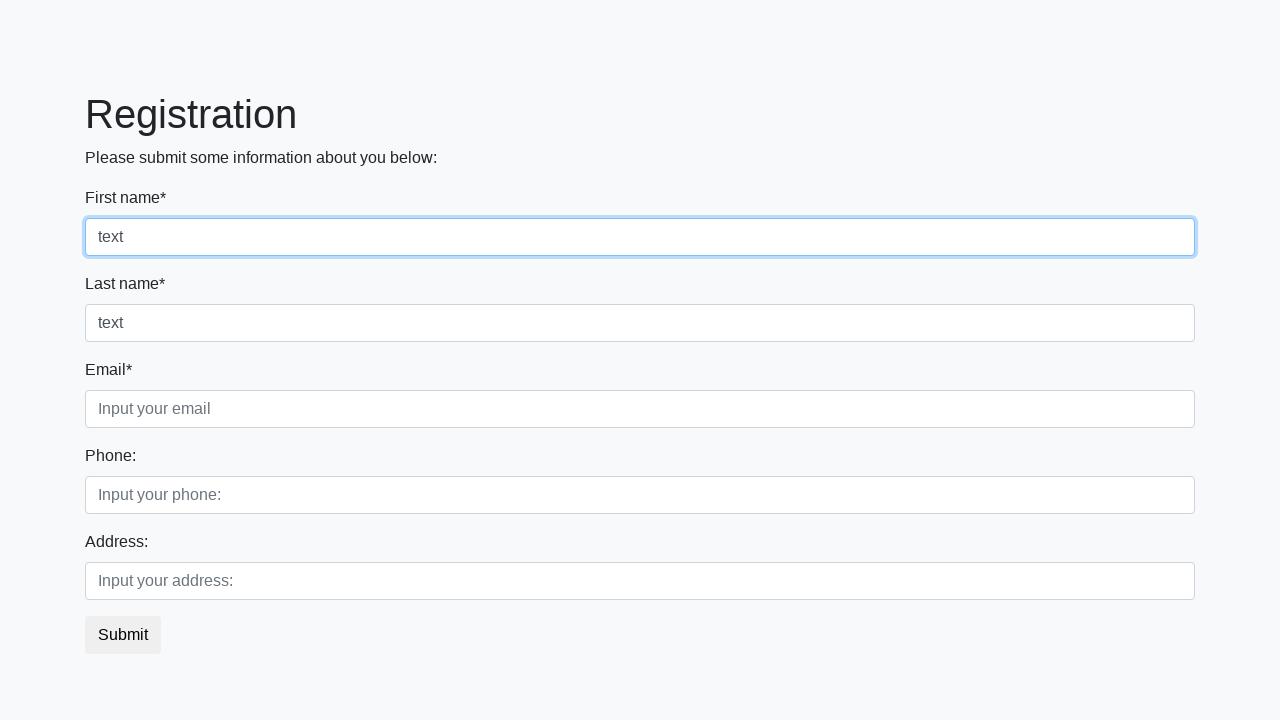

Filled in the third registration field with 'text' on div.first_block div.form-group.third_class input.form-control.third
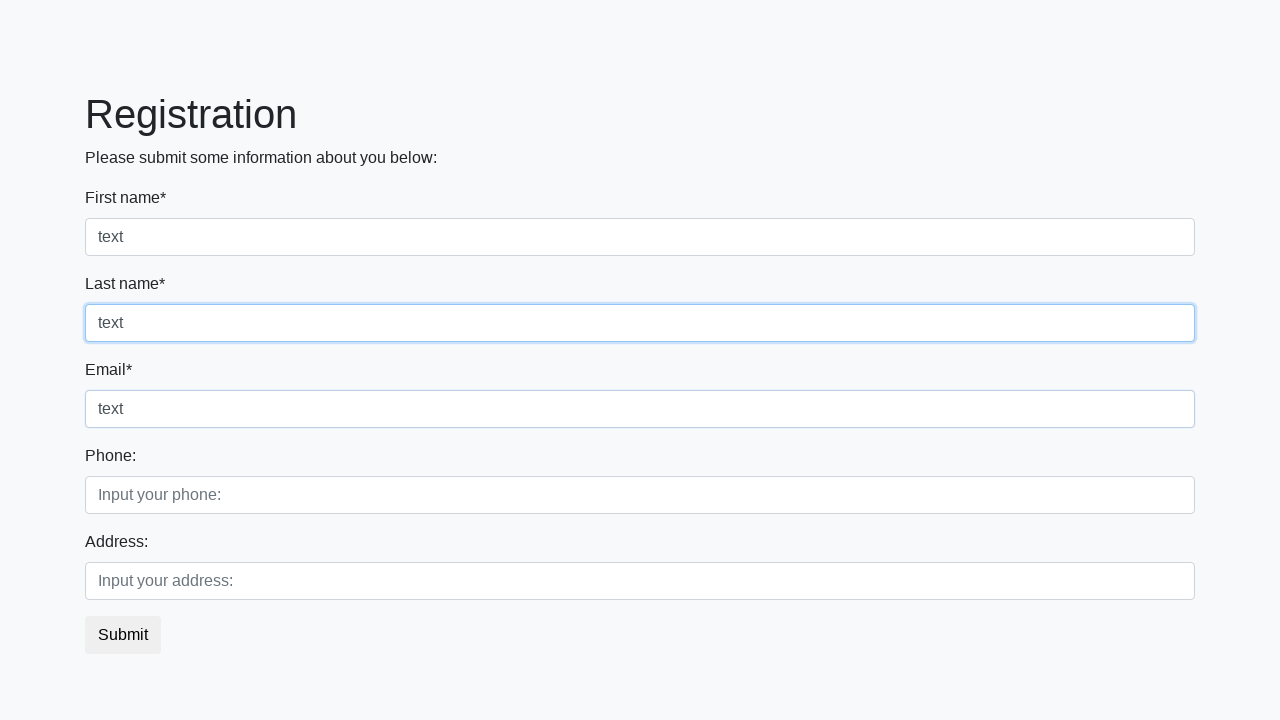

Clicked the submit button to register at (123, 635) on button.btn
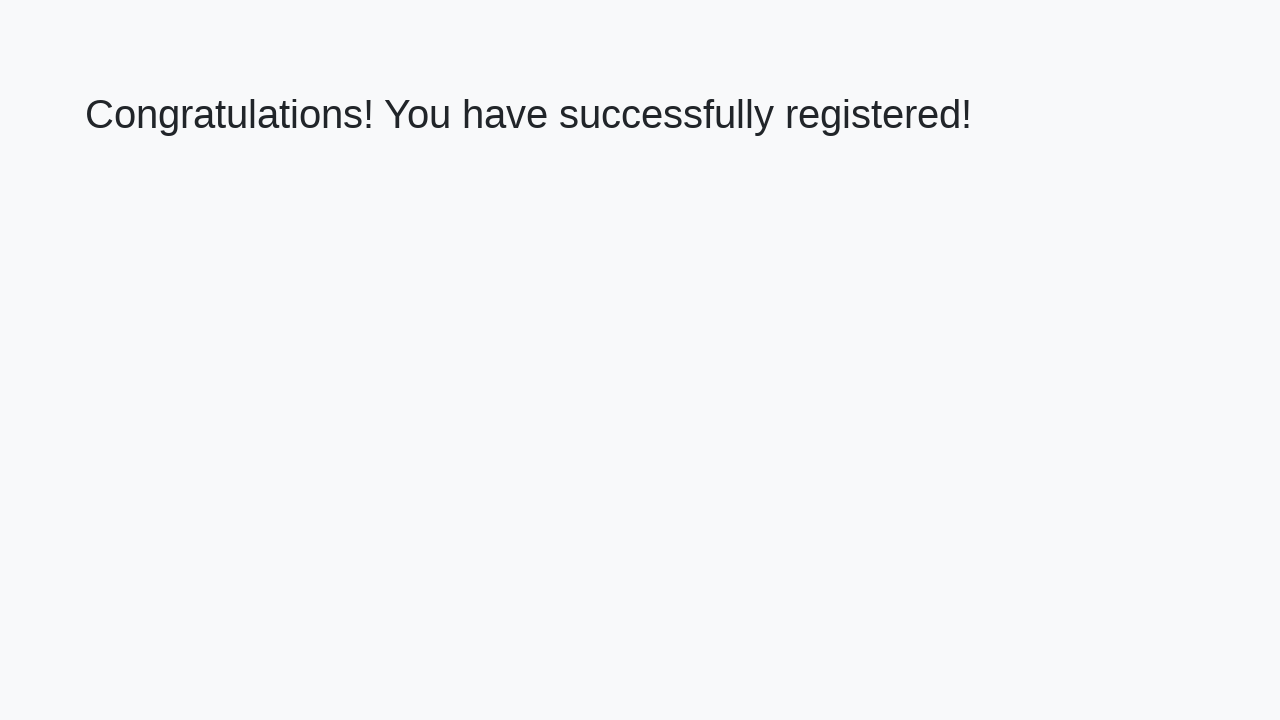

Success message appeared on the page
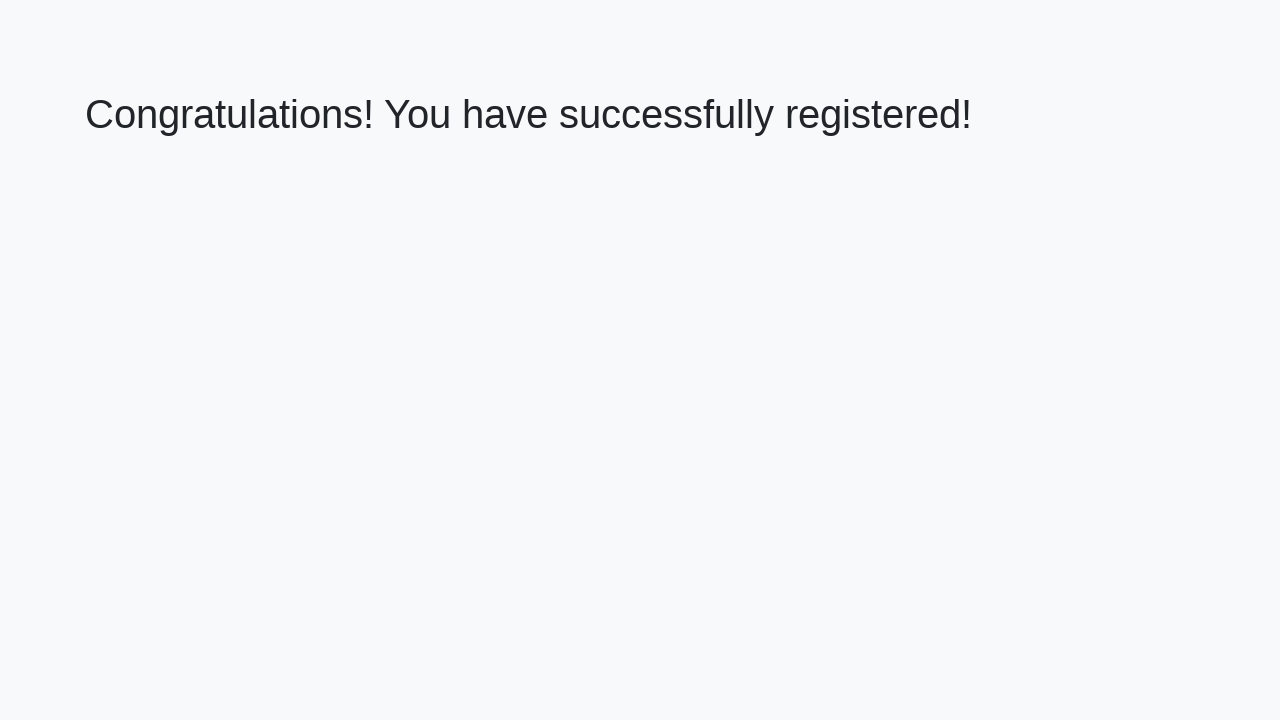

Retrieved success message: 'Congratulations! You have successfully registered!'
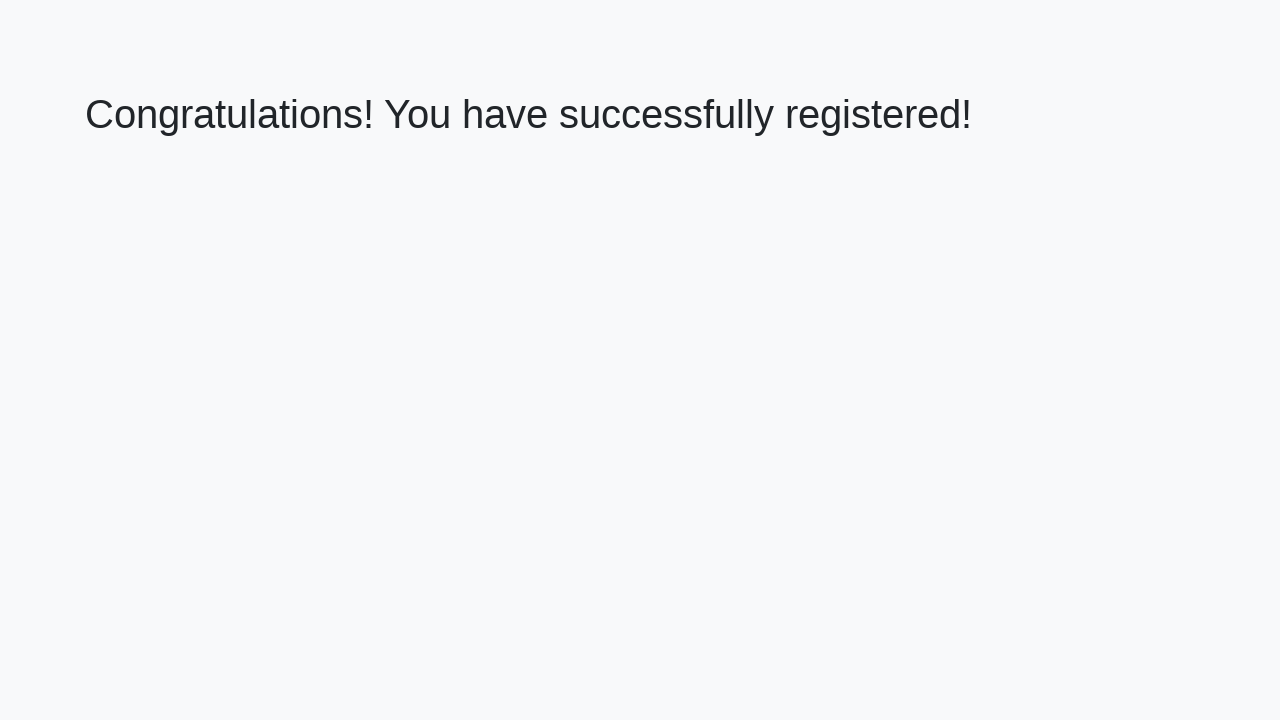

Verified that the success message matches the expected text
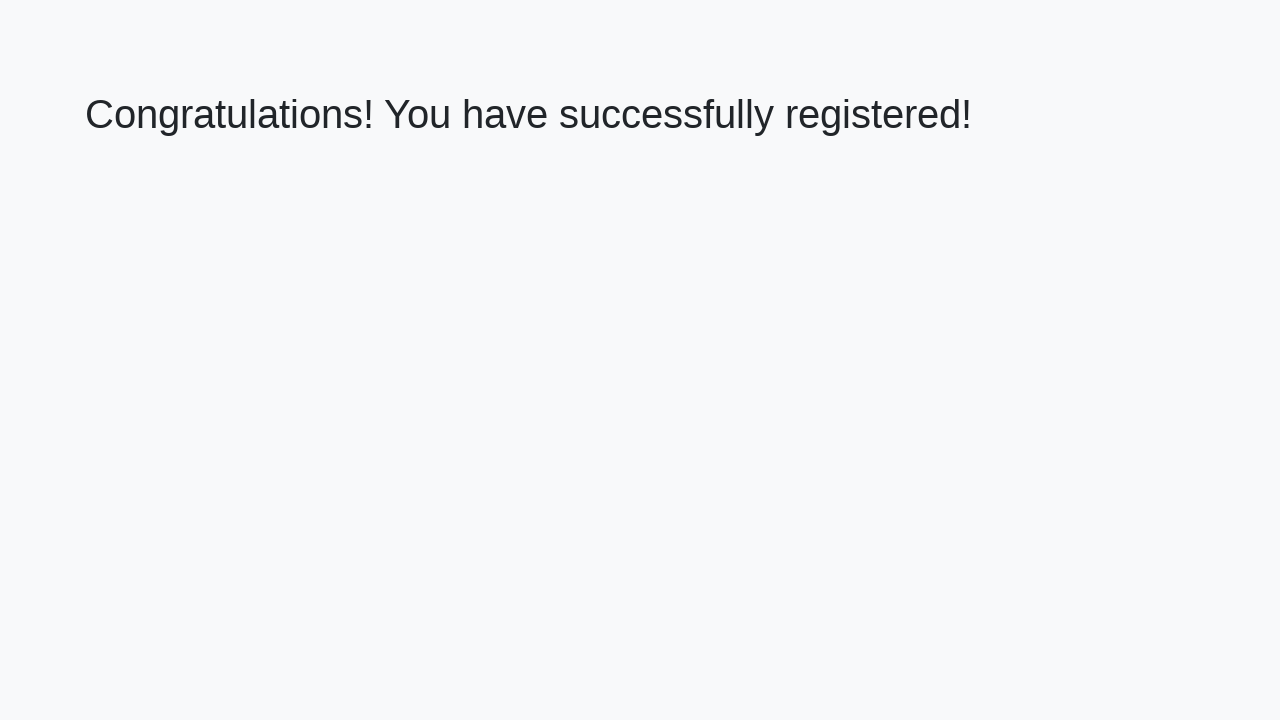

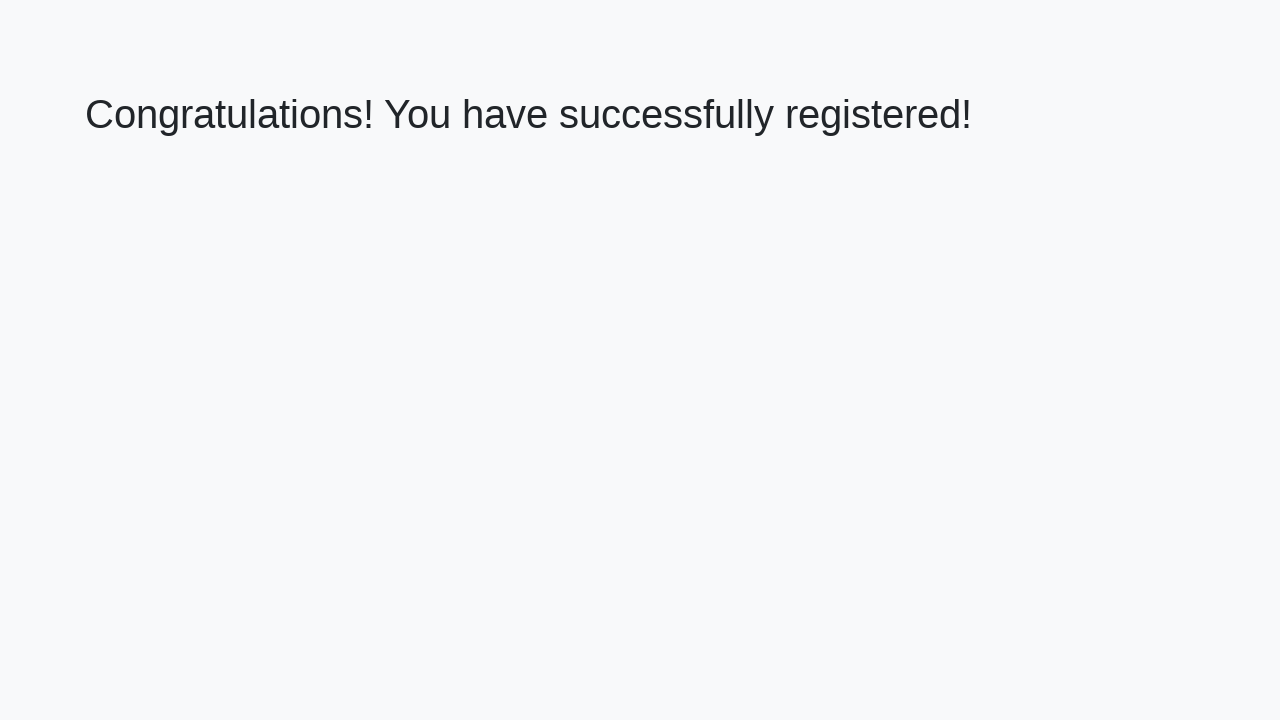